Navigates to the Broken Images page and checks all images on the page to identify which ones are broken

Starting URL: https://the-internet.herokuapp.com/

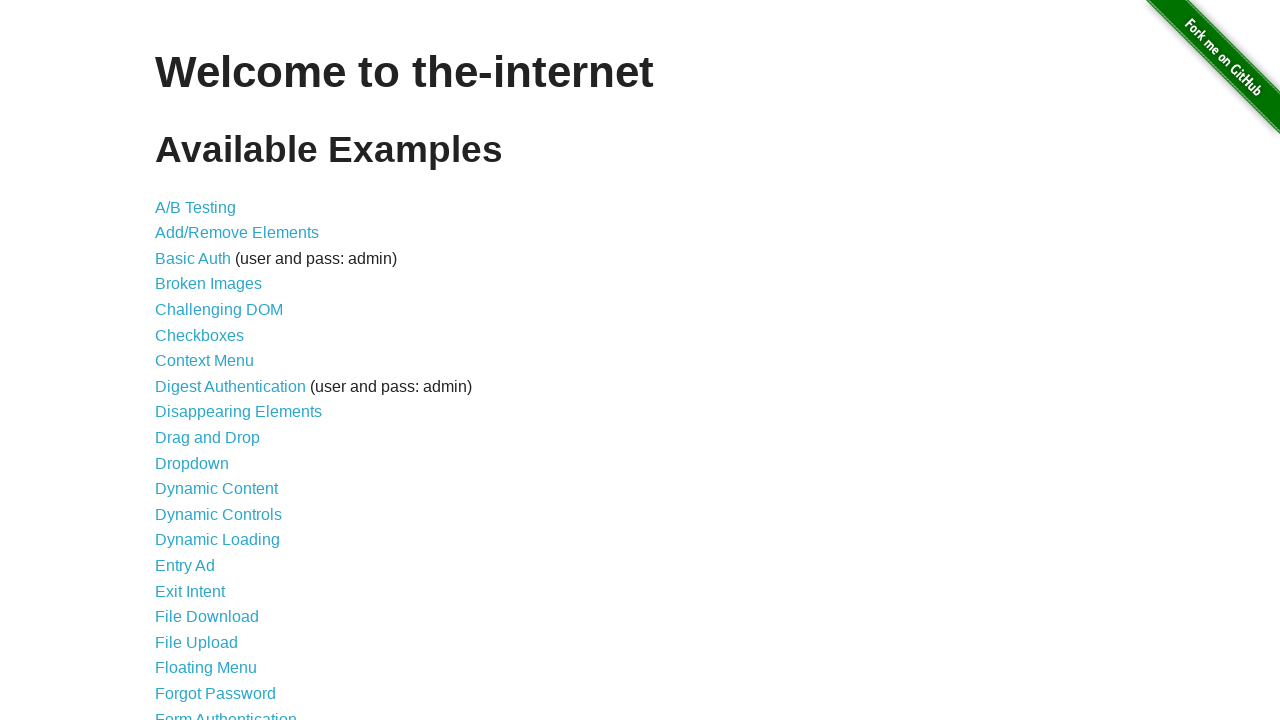

Clicked on the Broken Images link at (208, 284) on xpath=//a[text()='Broken Images']
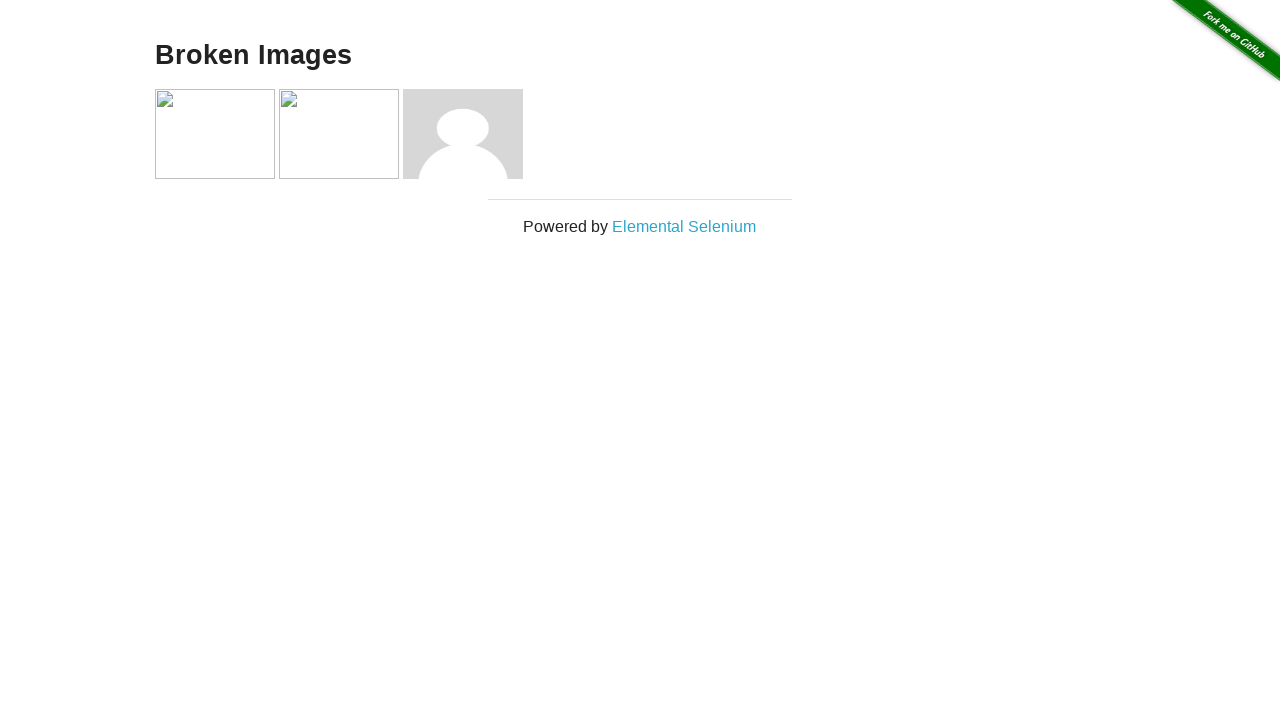

Waited for page to load with network idle state
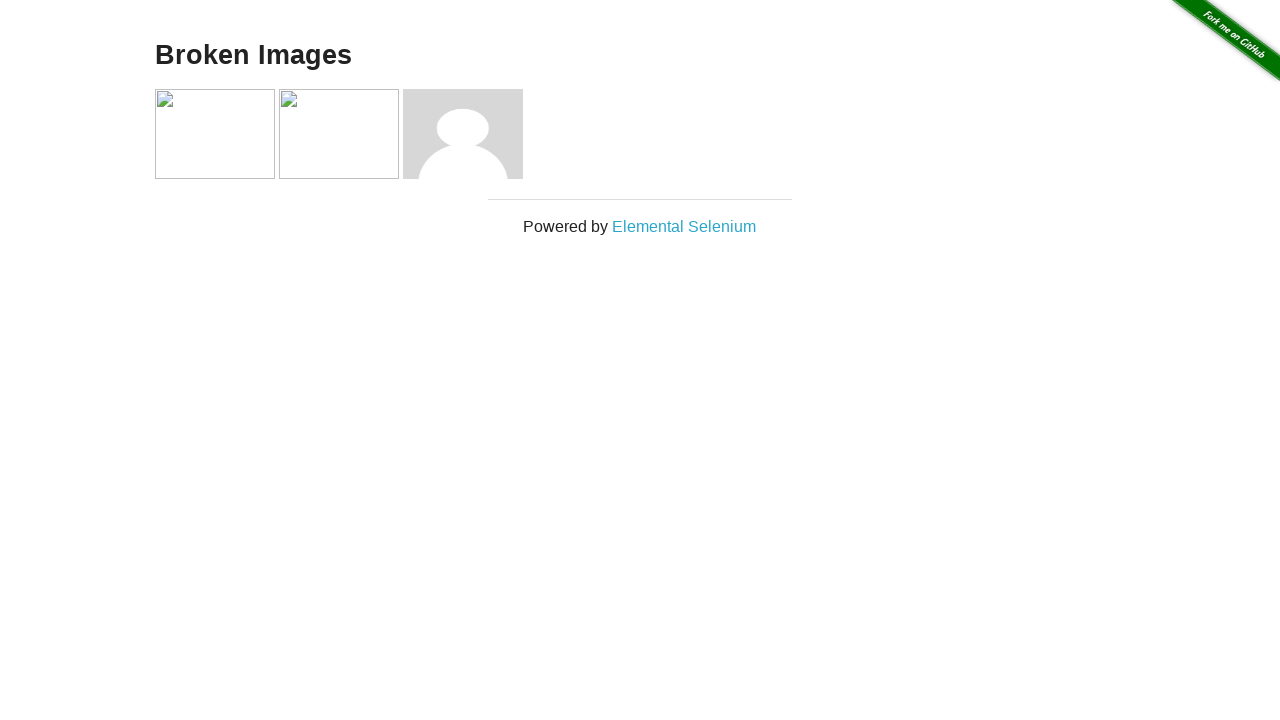

Retrieved all images on the Broken Images page
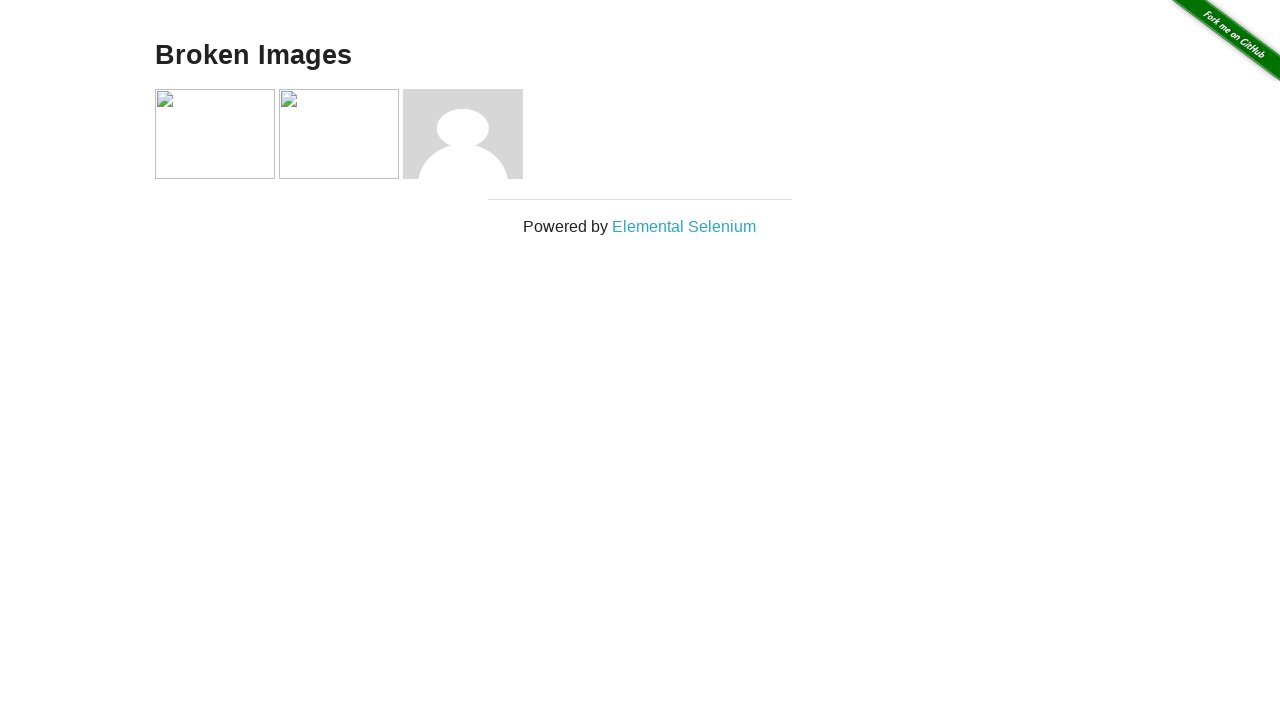

Evaluated image naturalWidth property to check if broken
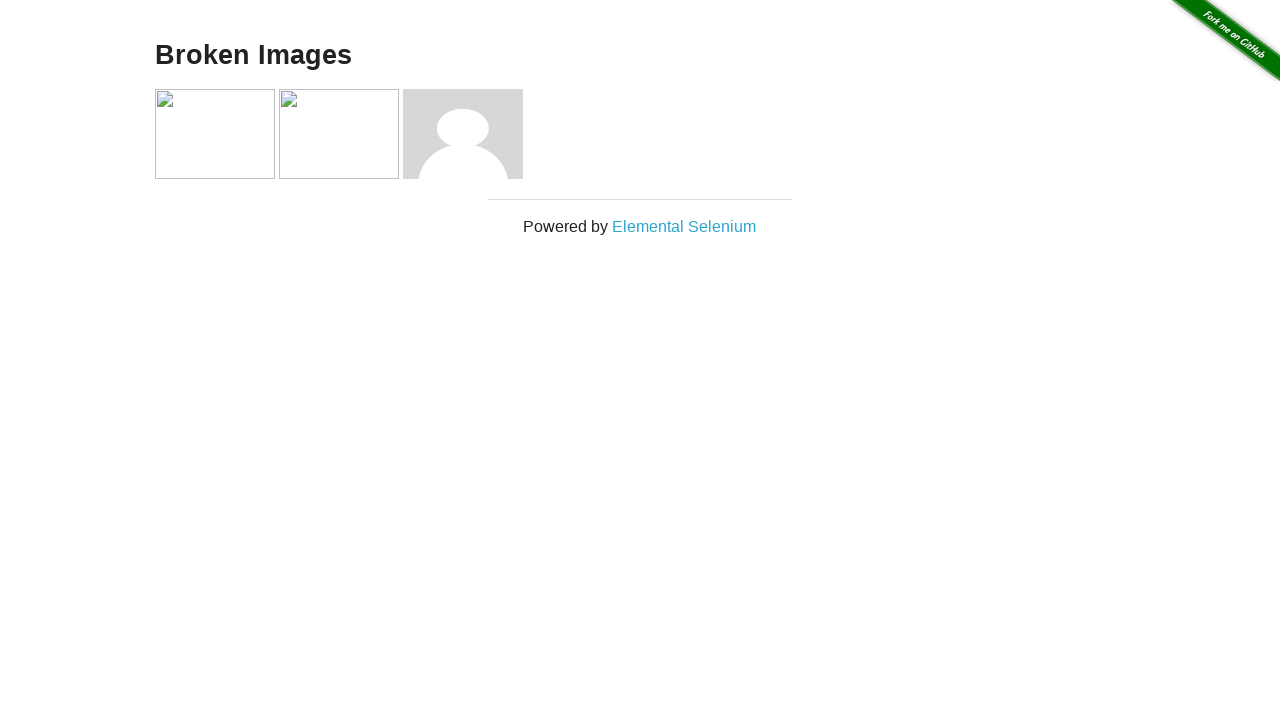

Evaluated image naturalWidth property to check if broken
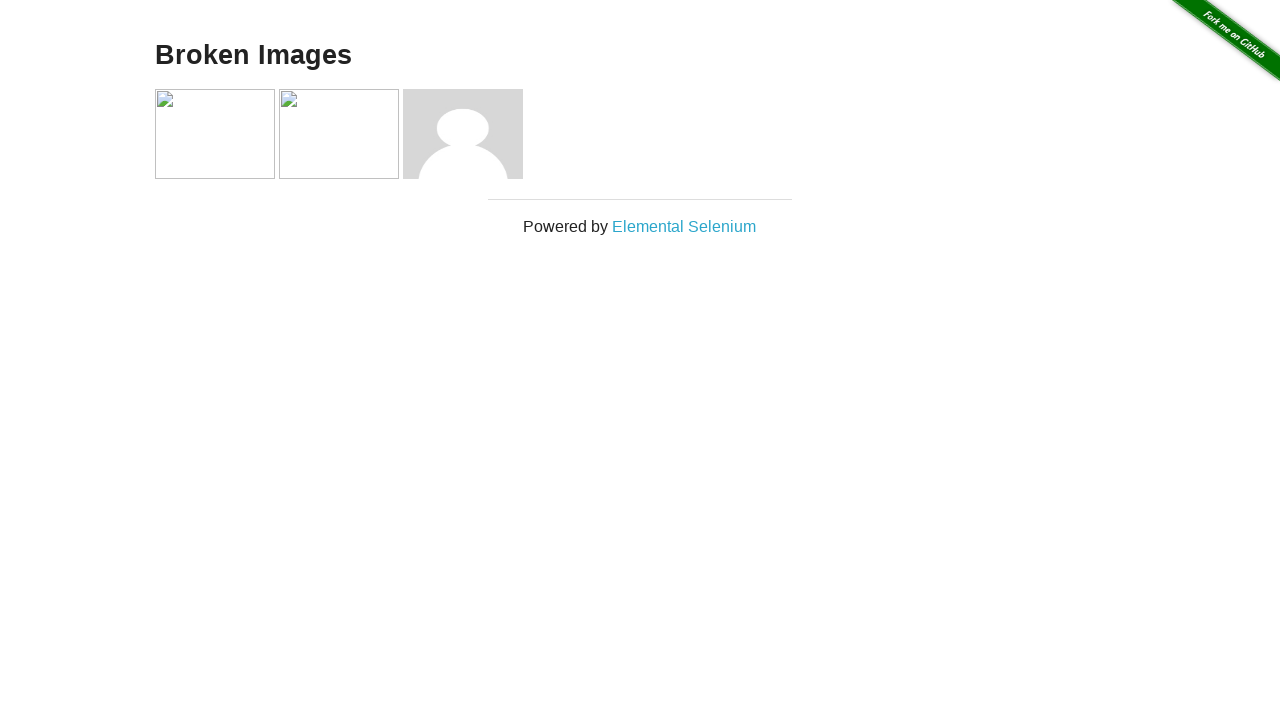

Retrieved outer HTML of broken image
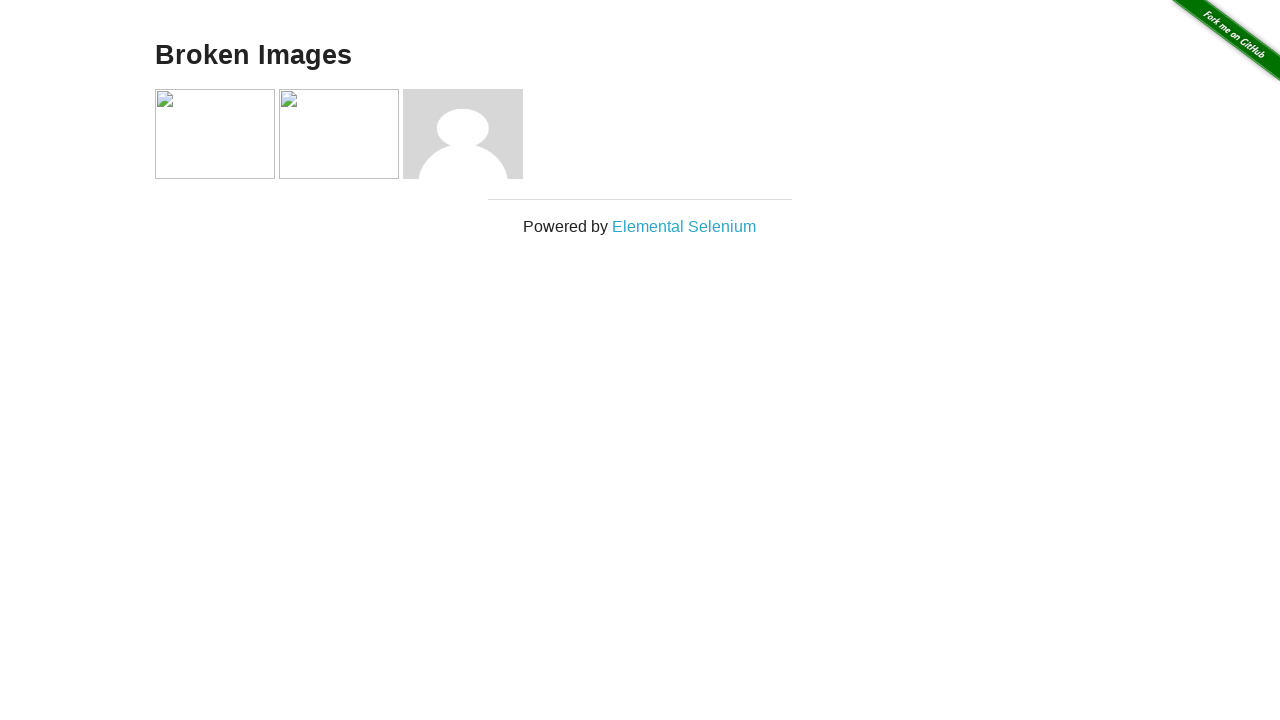

Evaluated image naturalWidth property to check if broken
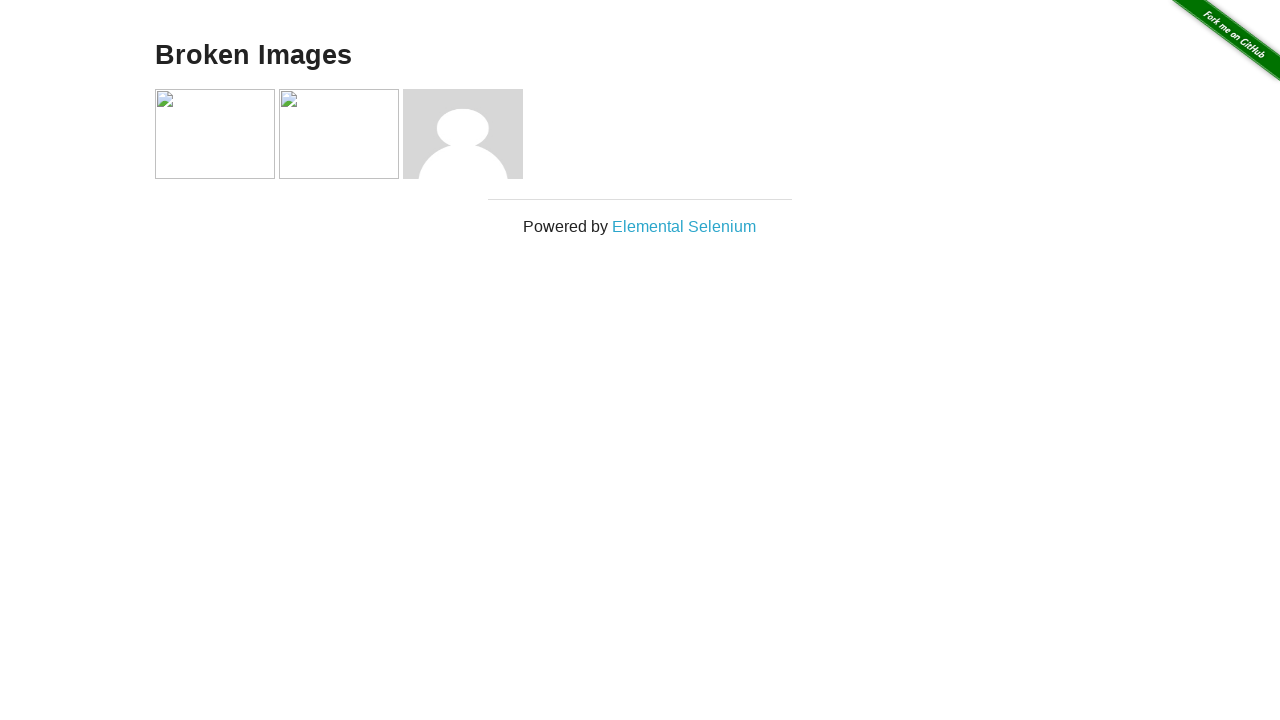

Retrieved outer HTML of broken image
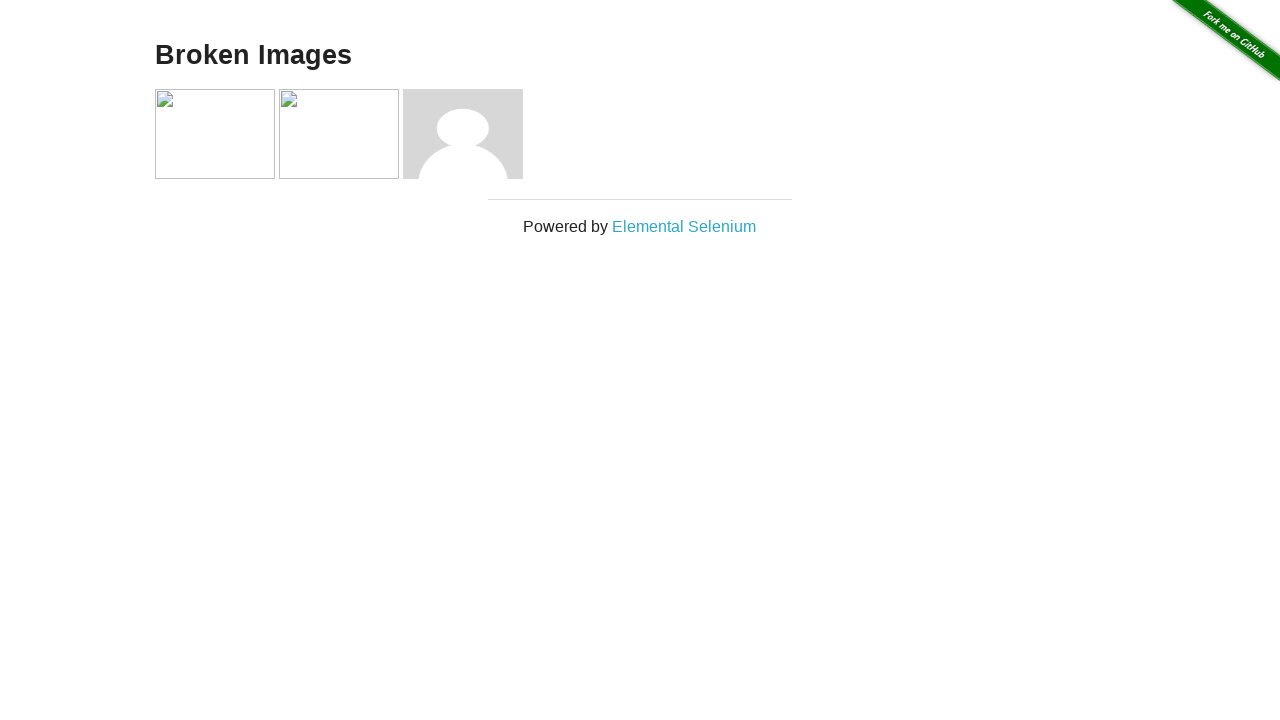

Evaluated image naturalWidth property to check if broken
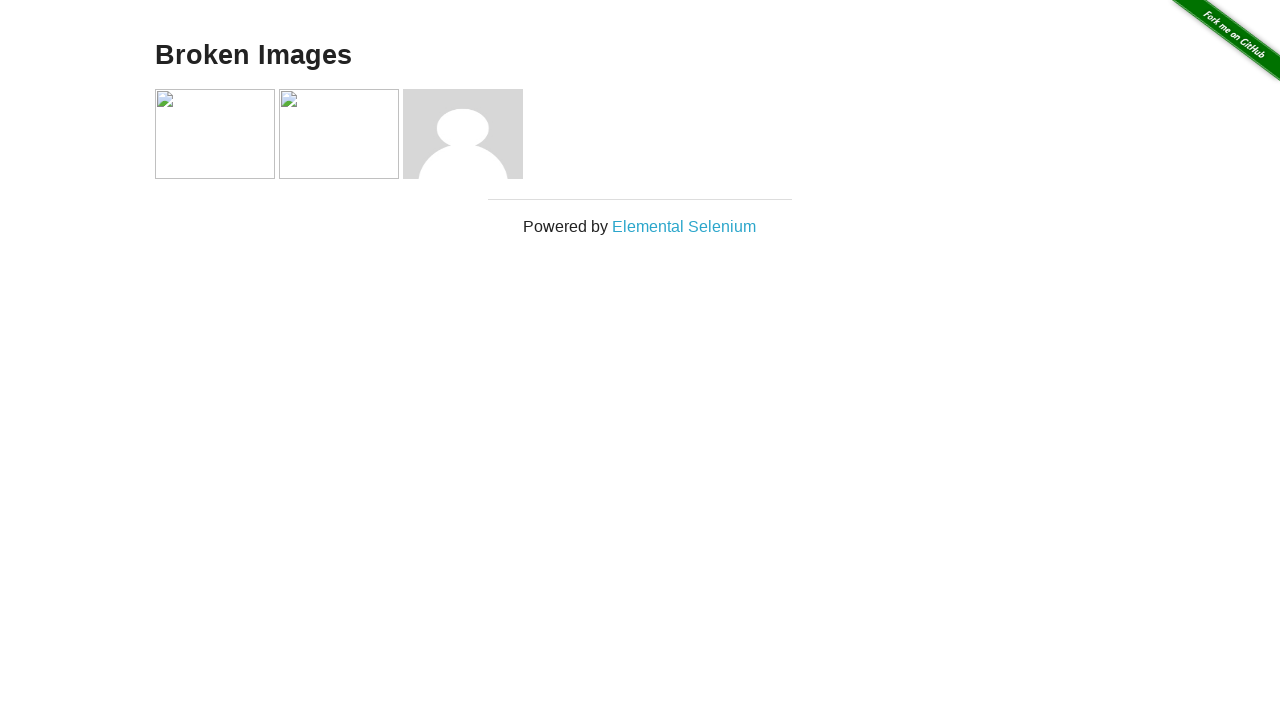

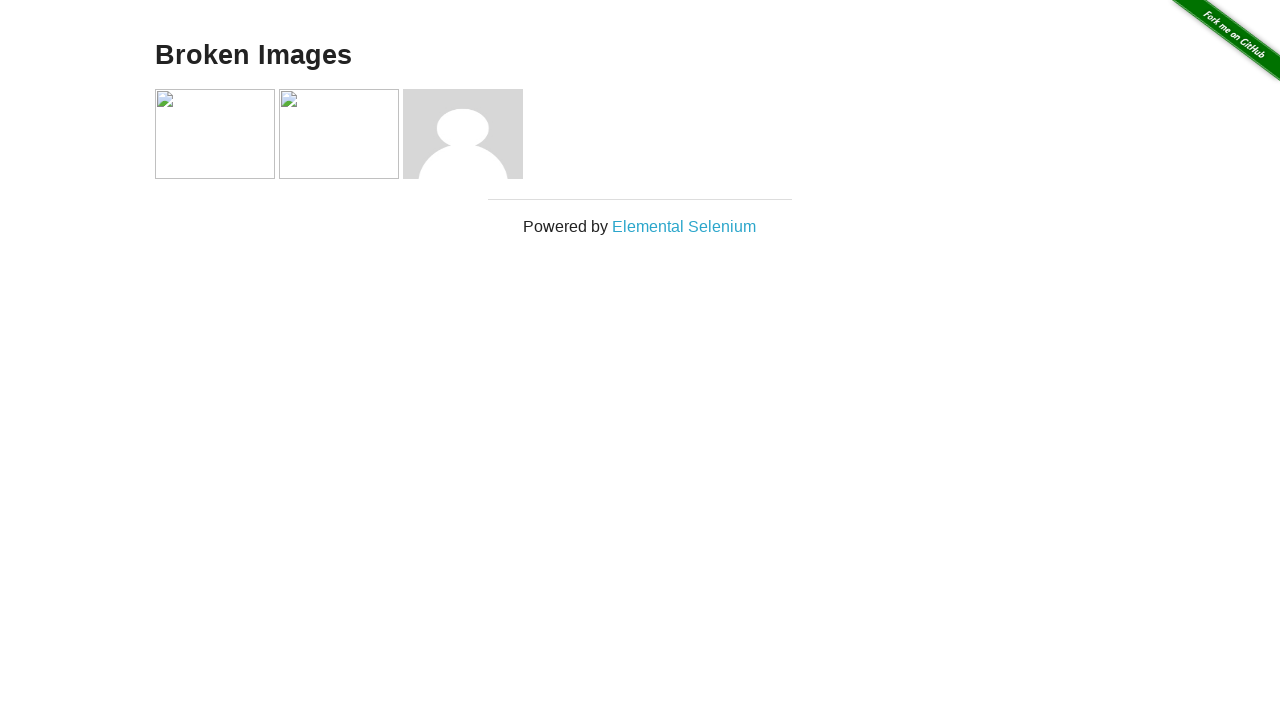